Tests the drag and drop functionality by dragging an element and dropping it onto a target area on the jQuery UI demo page

Starting URL: https://jqueryui.com/

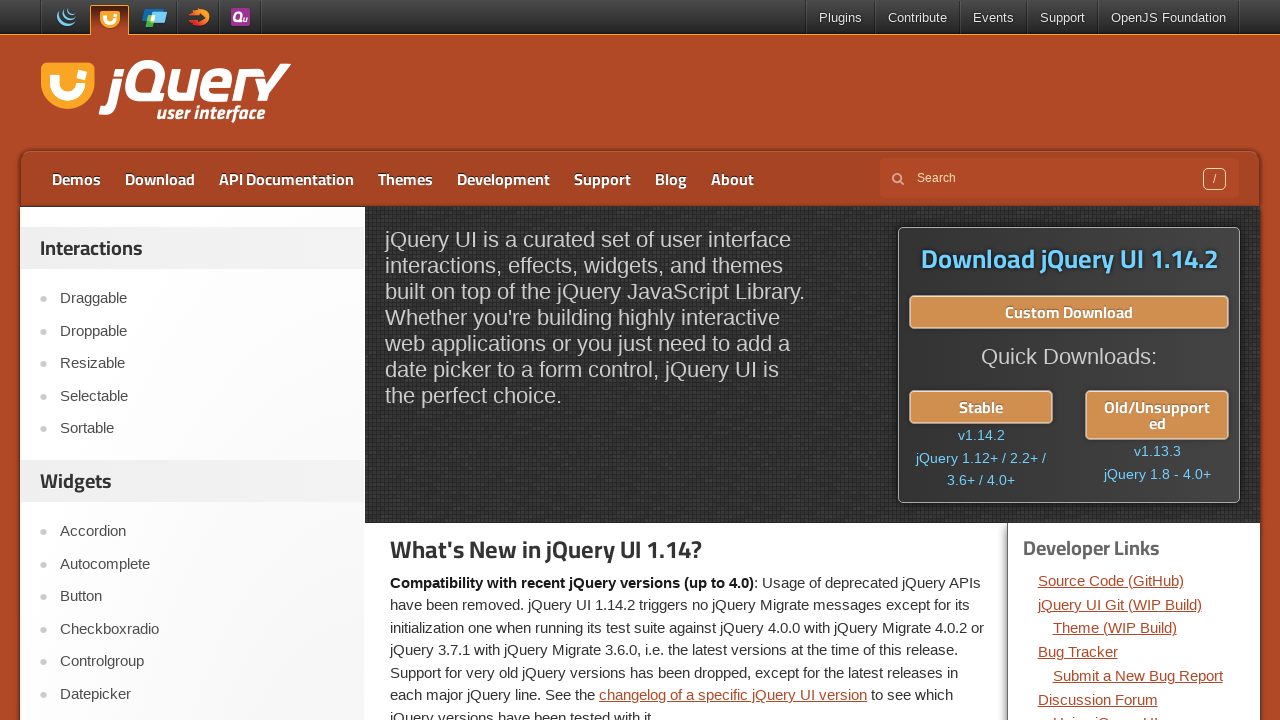

Clicked on the Droppable menu item at (202, 331) on xpath=//a[contains(text(), 'Droppable')]
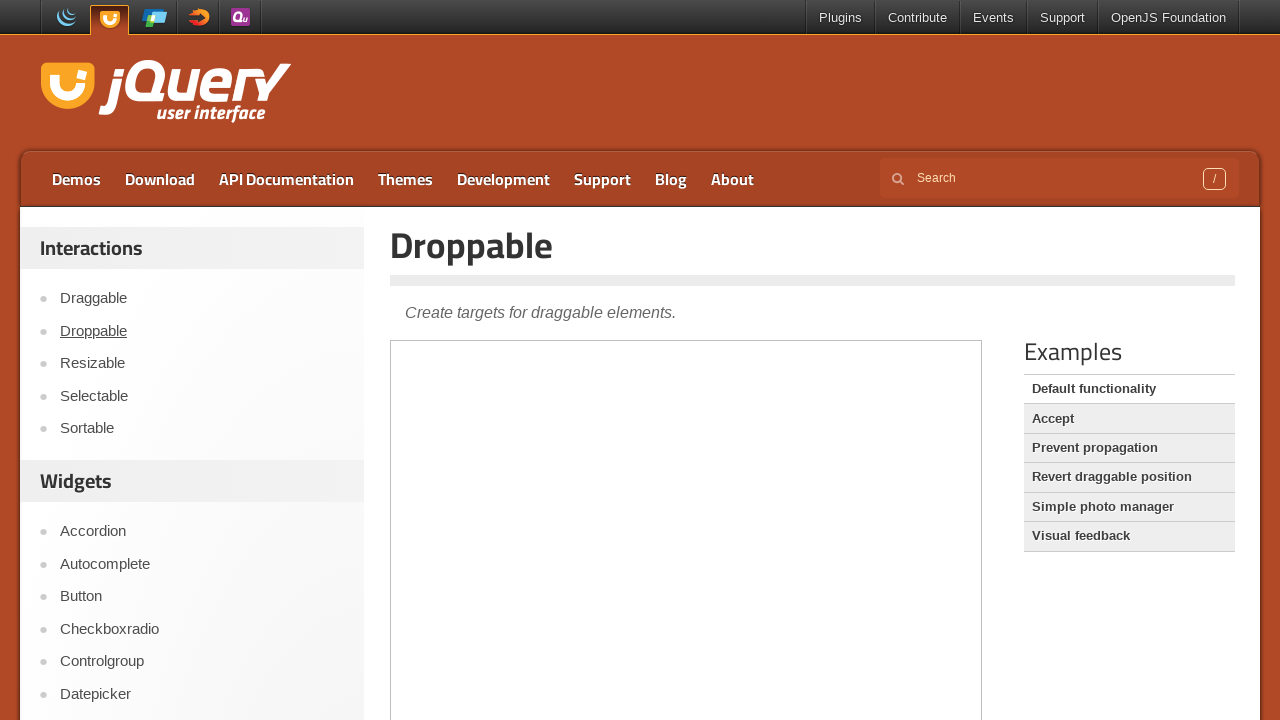

Located the demo iframe
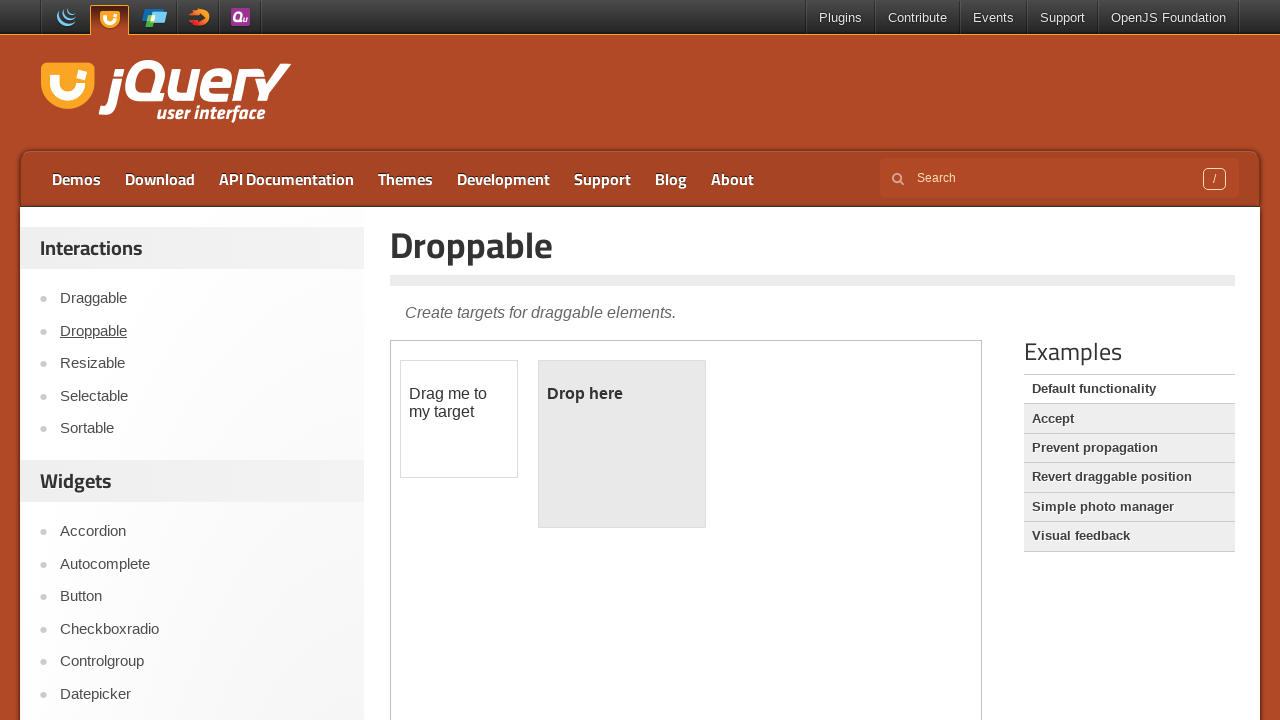

Located the draggable element
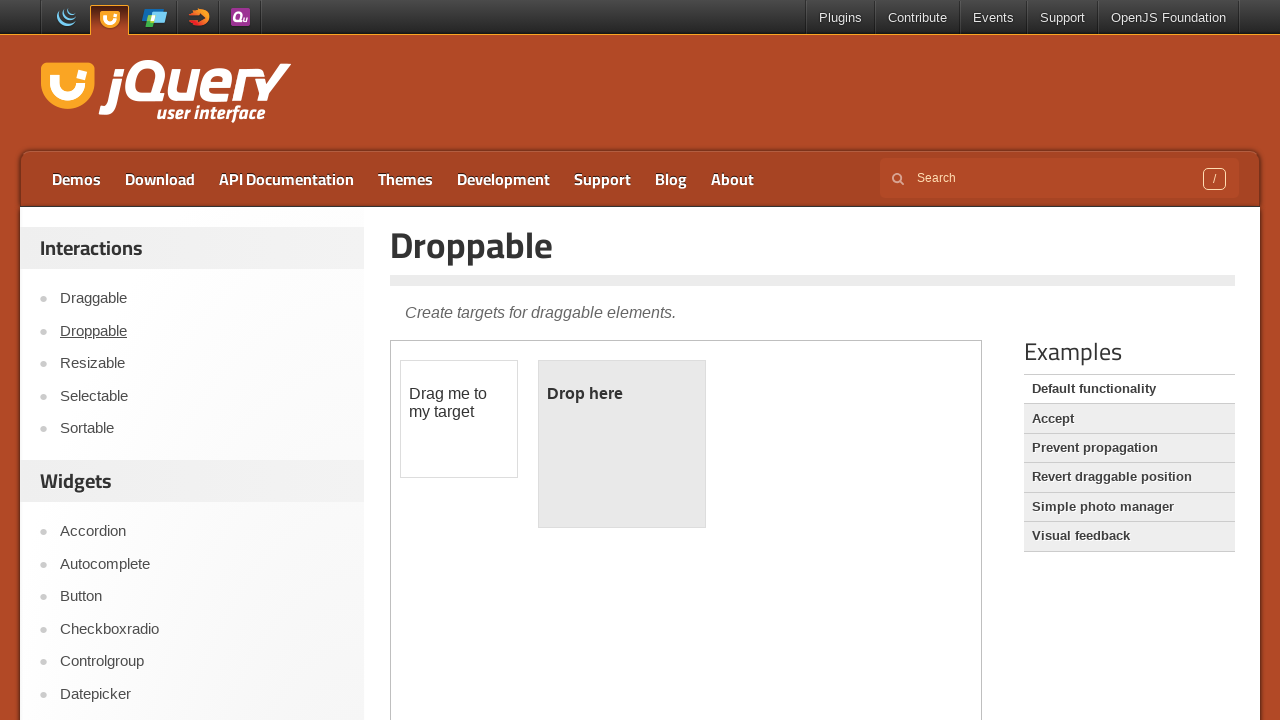

Located the droppable target element
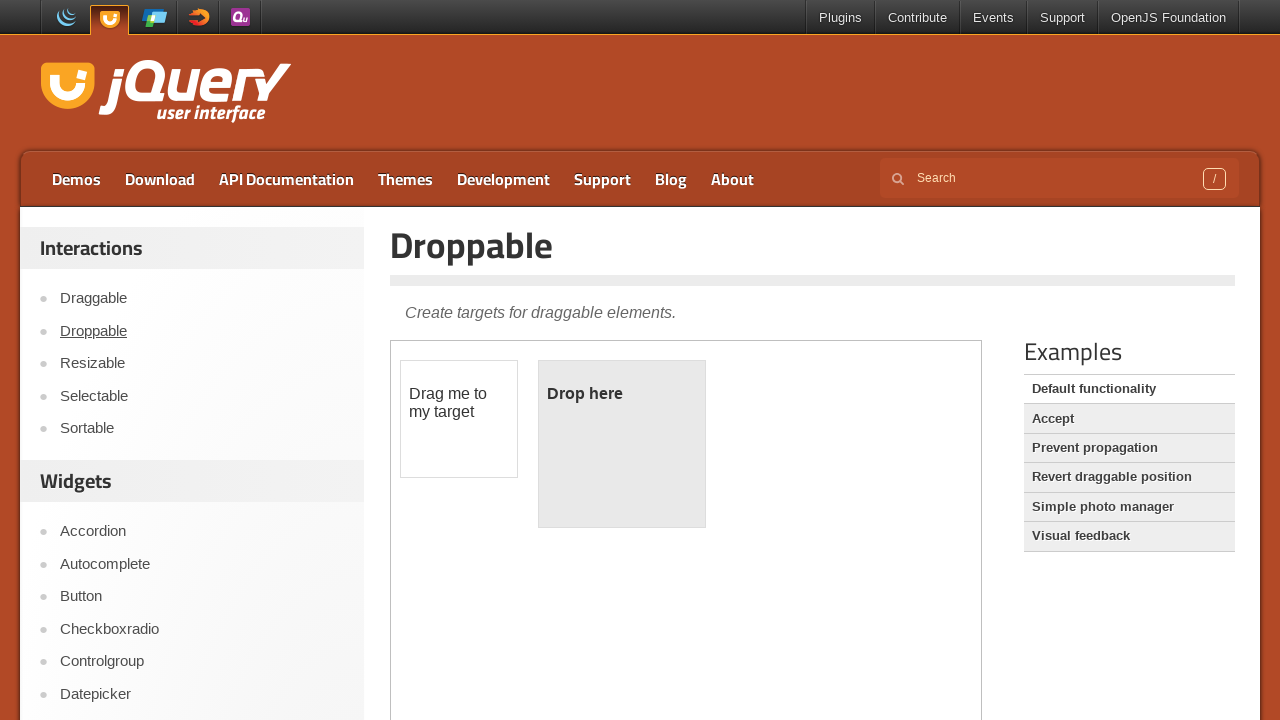

Dragged the draggable element onto the droppable target at (622, 444)
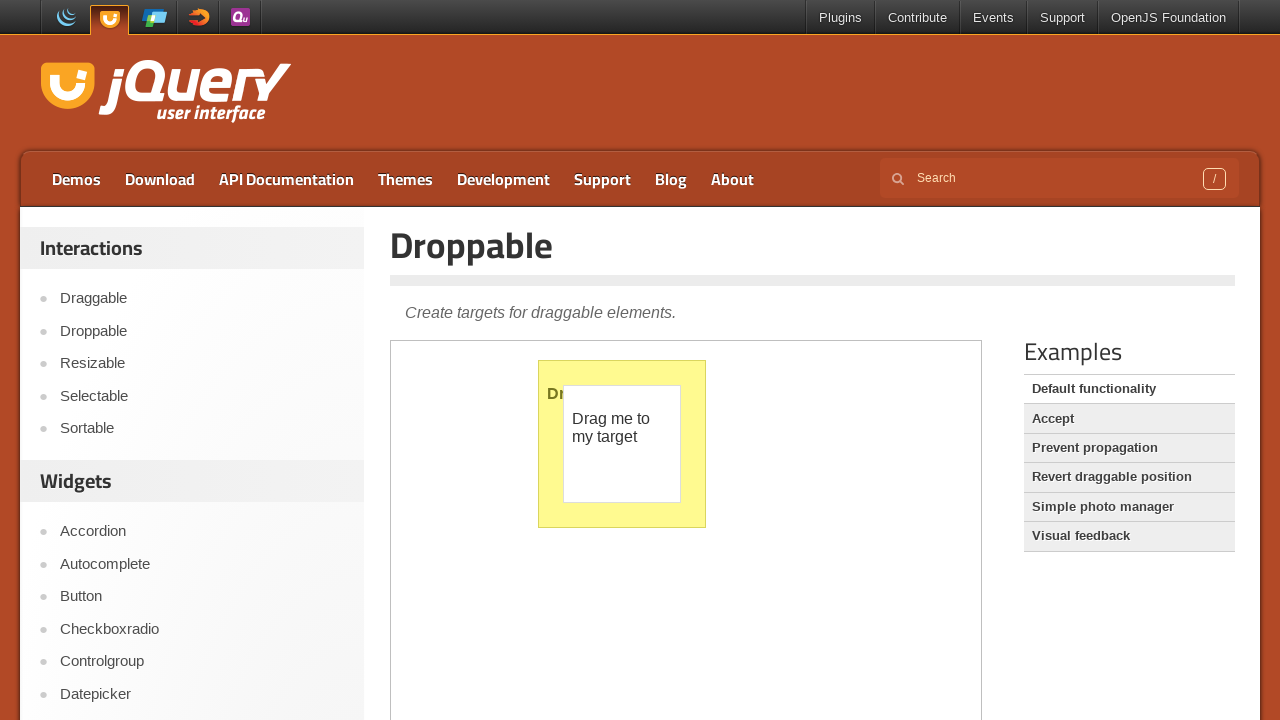

Verified the drop was successful by retrieving 'Dropped!' confirmation text
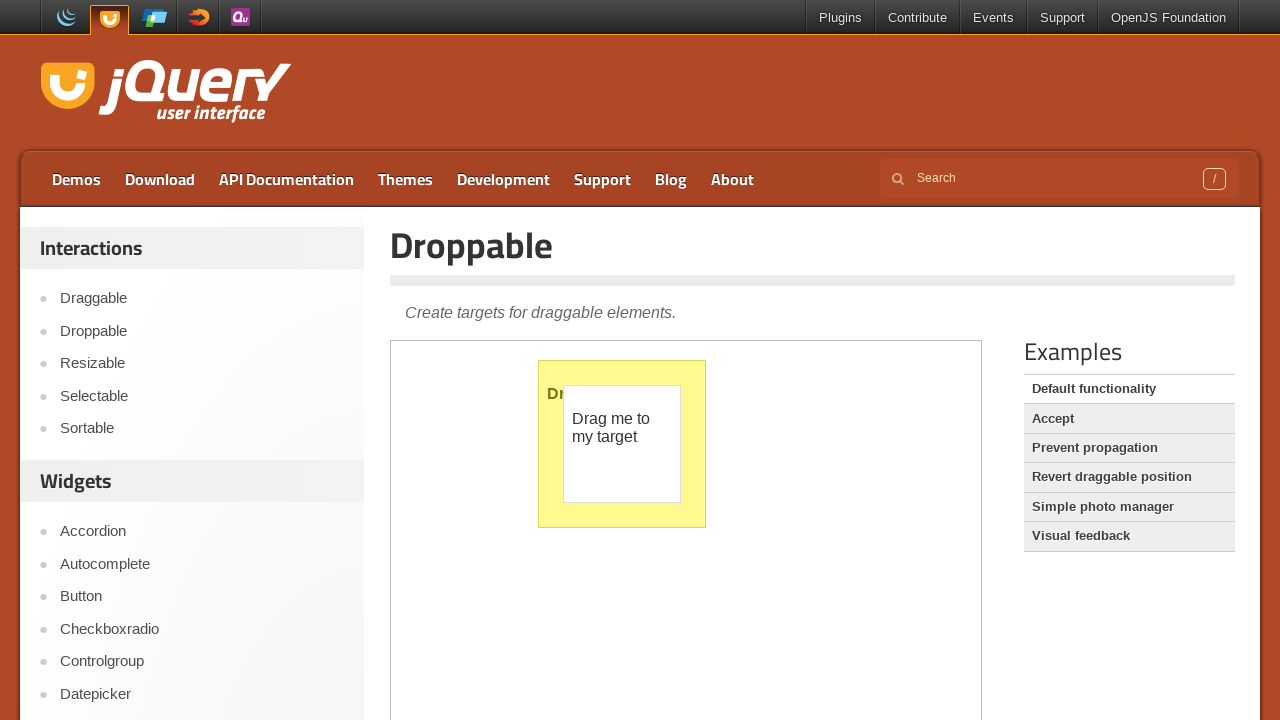

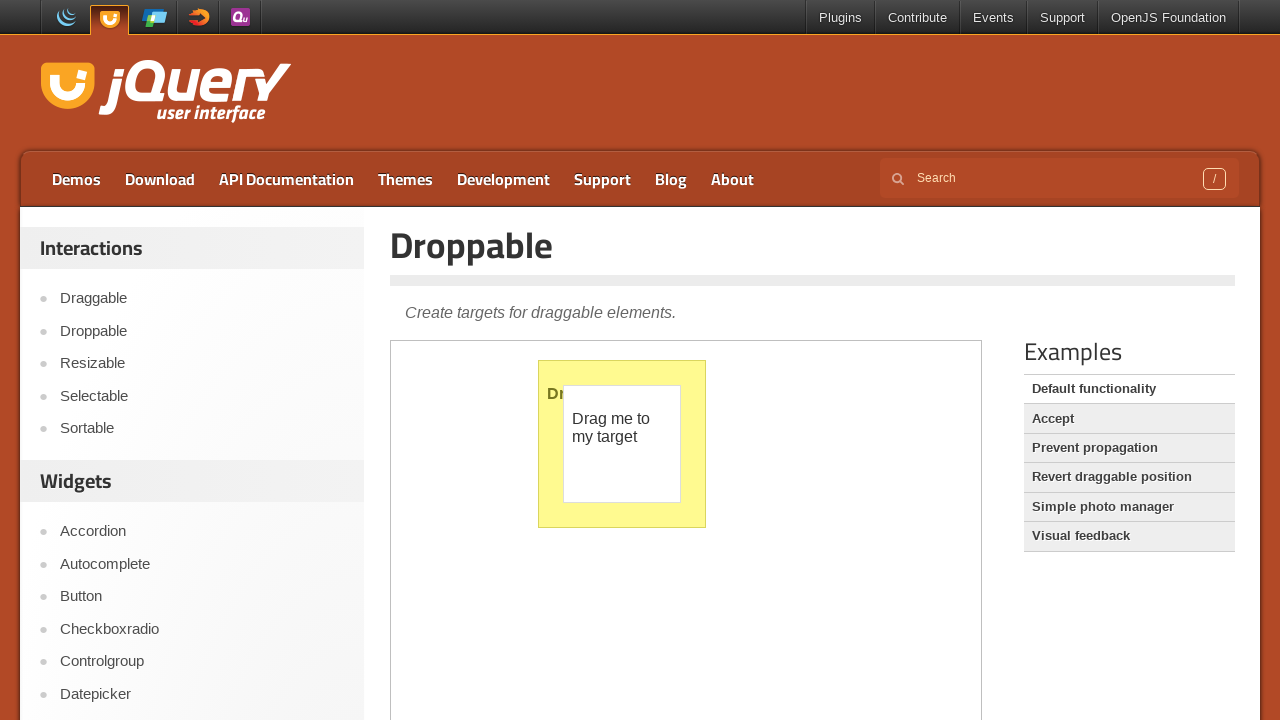